Tests that the ASH homepage loads correctly by verifying the current URL matches the expected domain.

Starting URL: https://www.hematology.org/

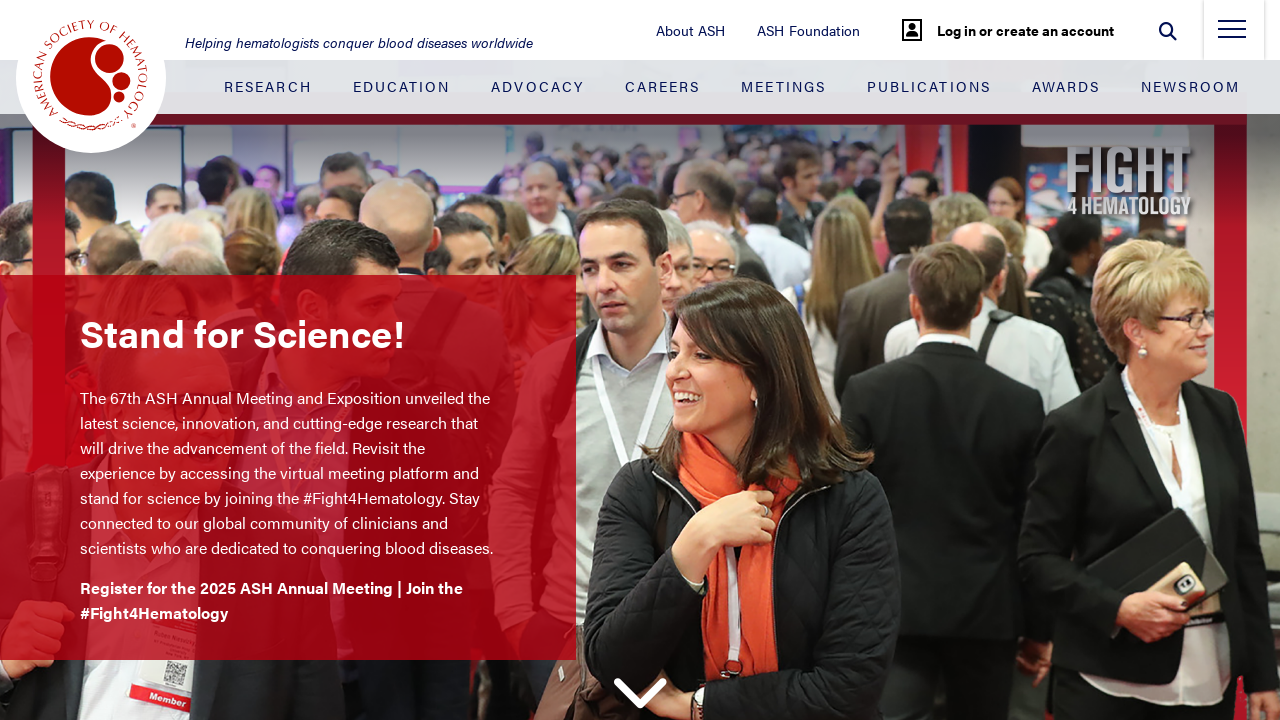

Scrolled down to footer
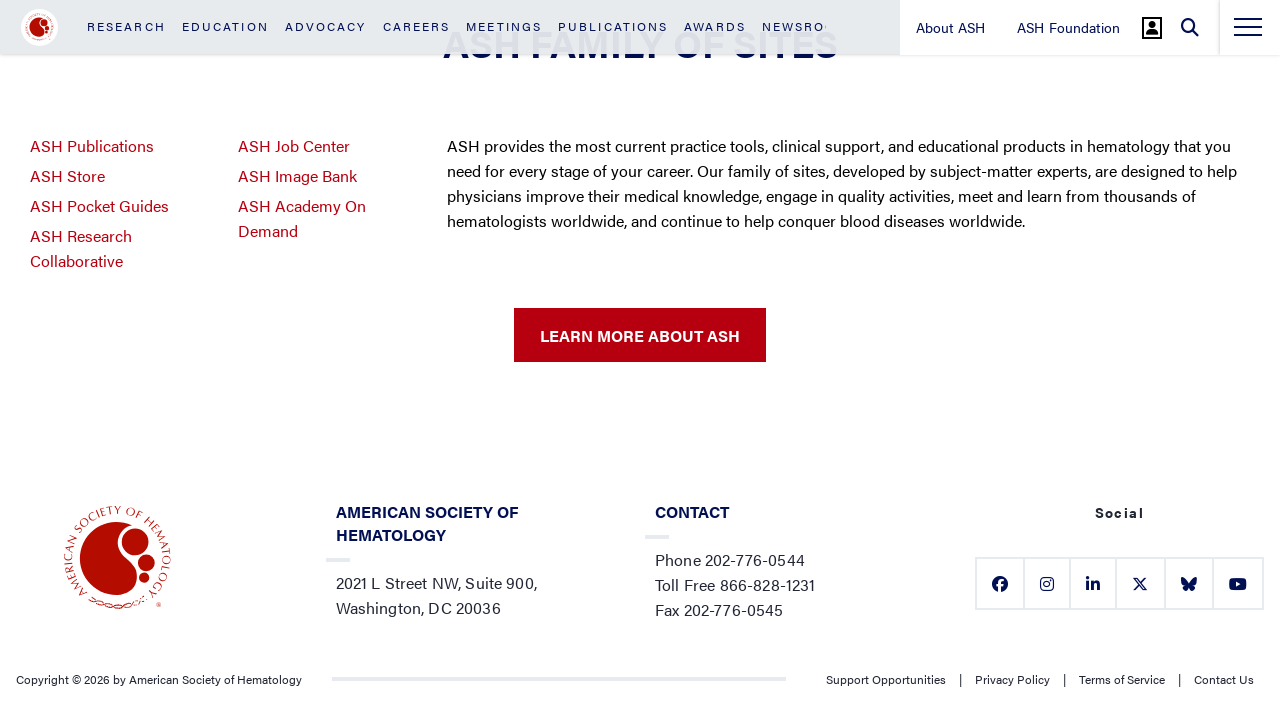

Verified current URL matches ASH homepage domain
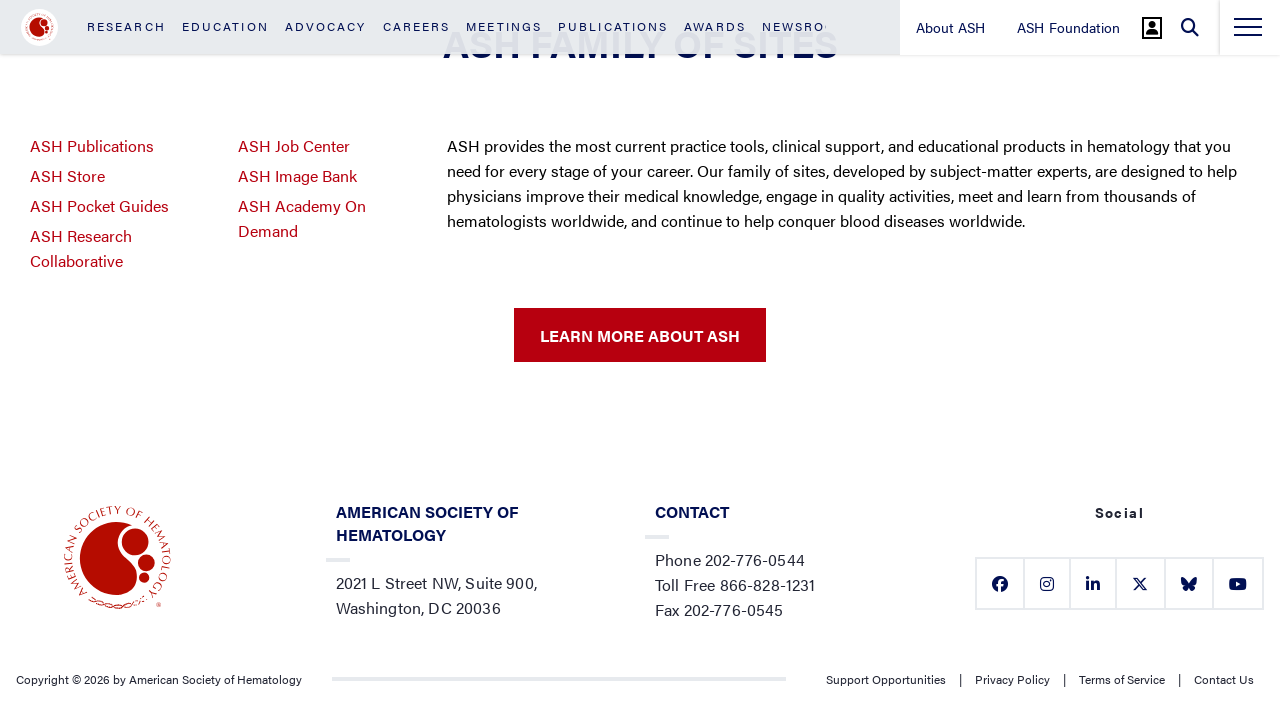

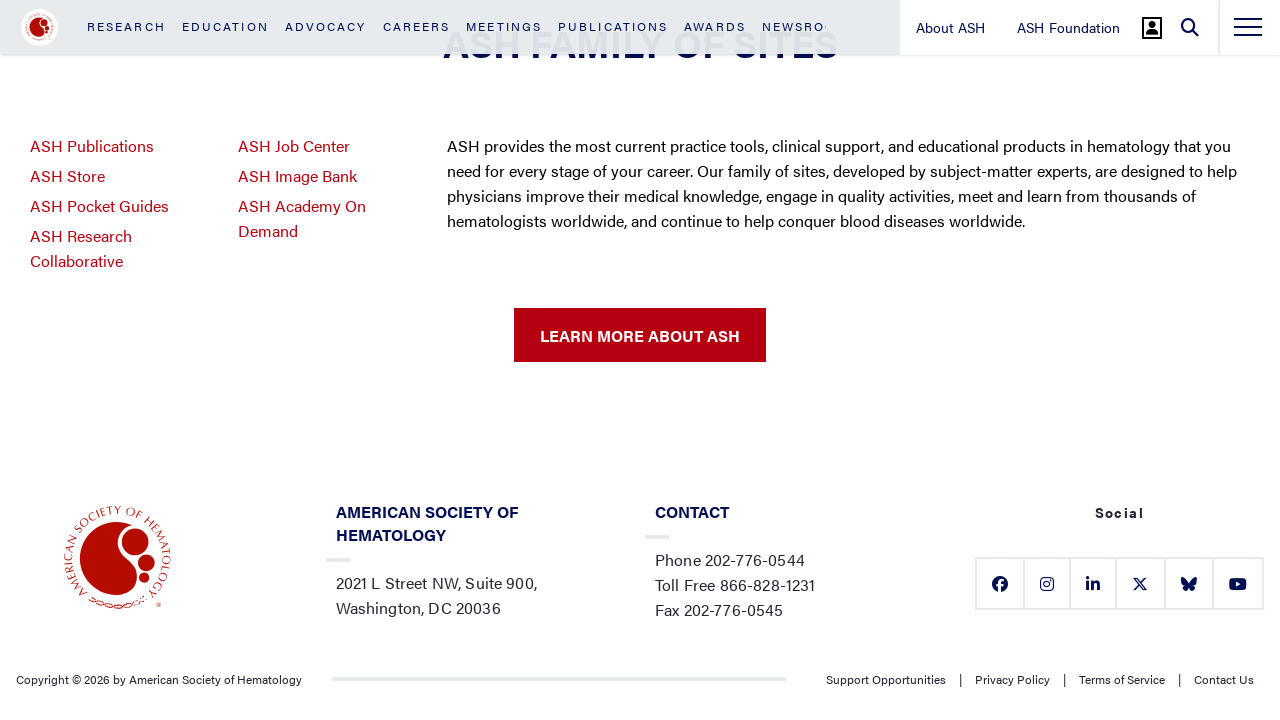